Tests JavaScript confirm dialog handling by clicking a button that triggers a confirm popup and then dismissing the dialog

Starting URL: https://letcode.in/alert

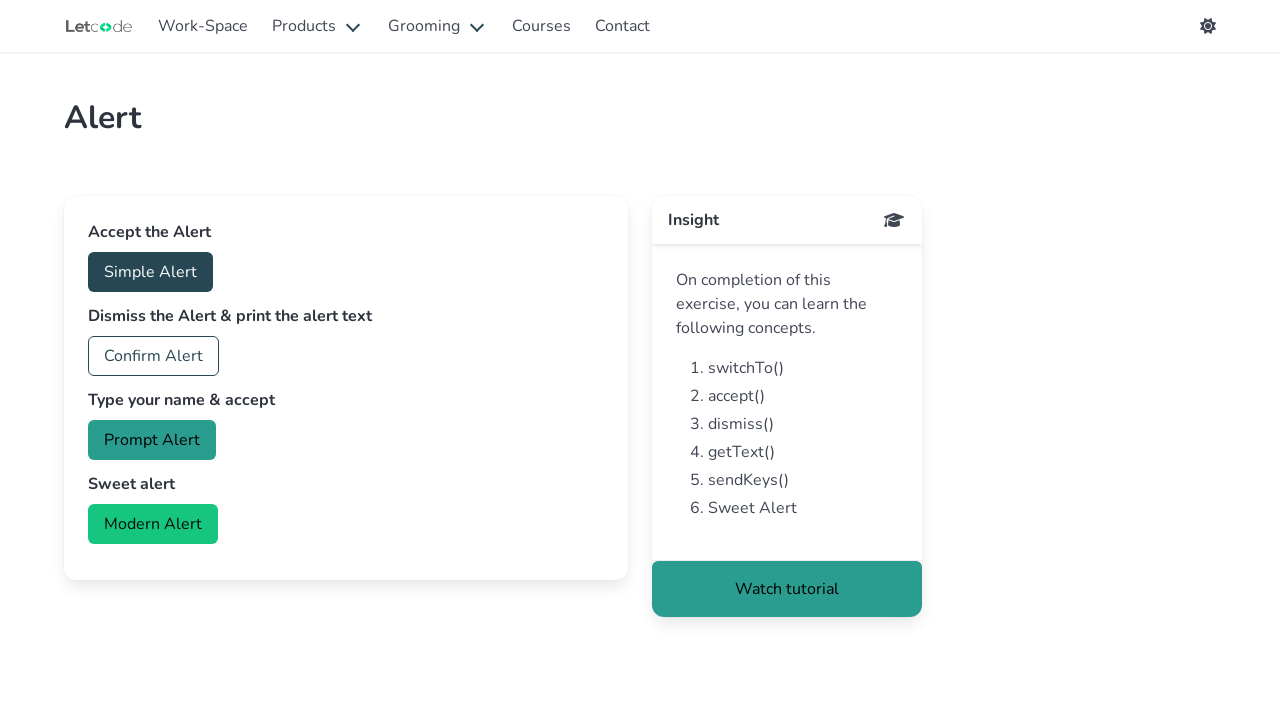

Set up dialog handler to dismiss confirm dialogs
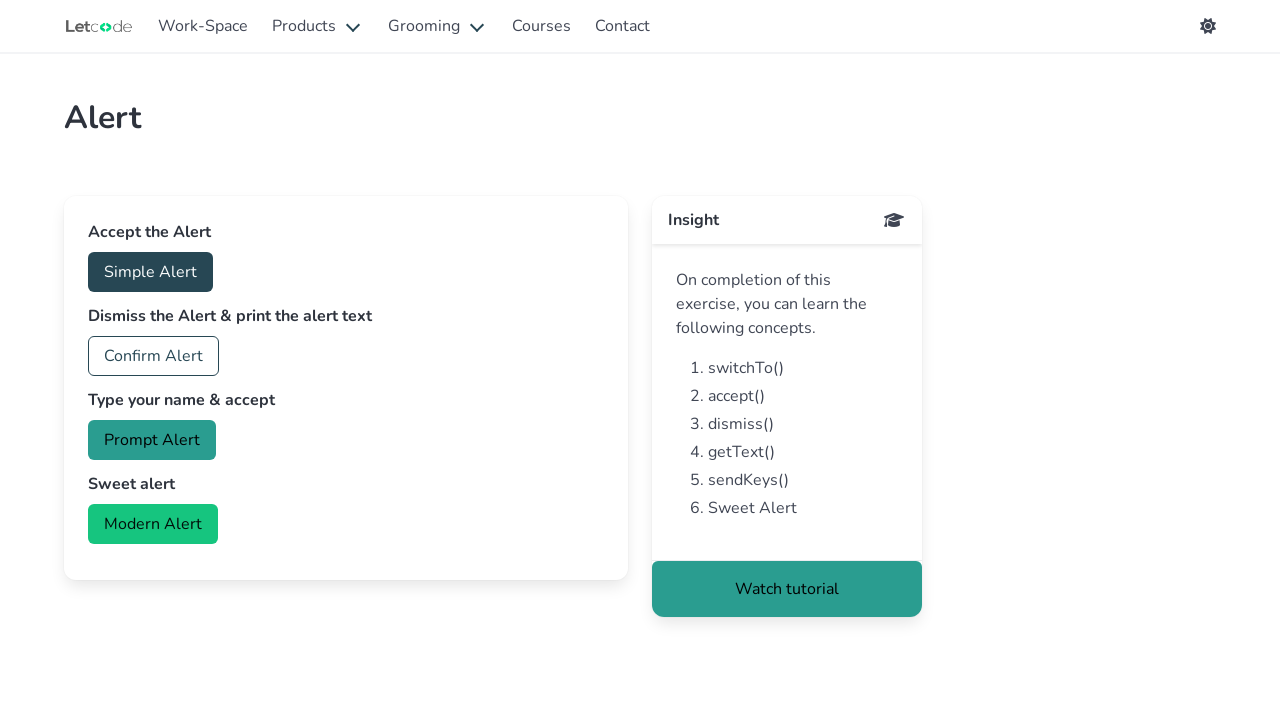

Clicked confirm button to trigger the confirm dialog at (154, 356) on #confirm
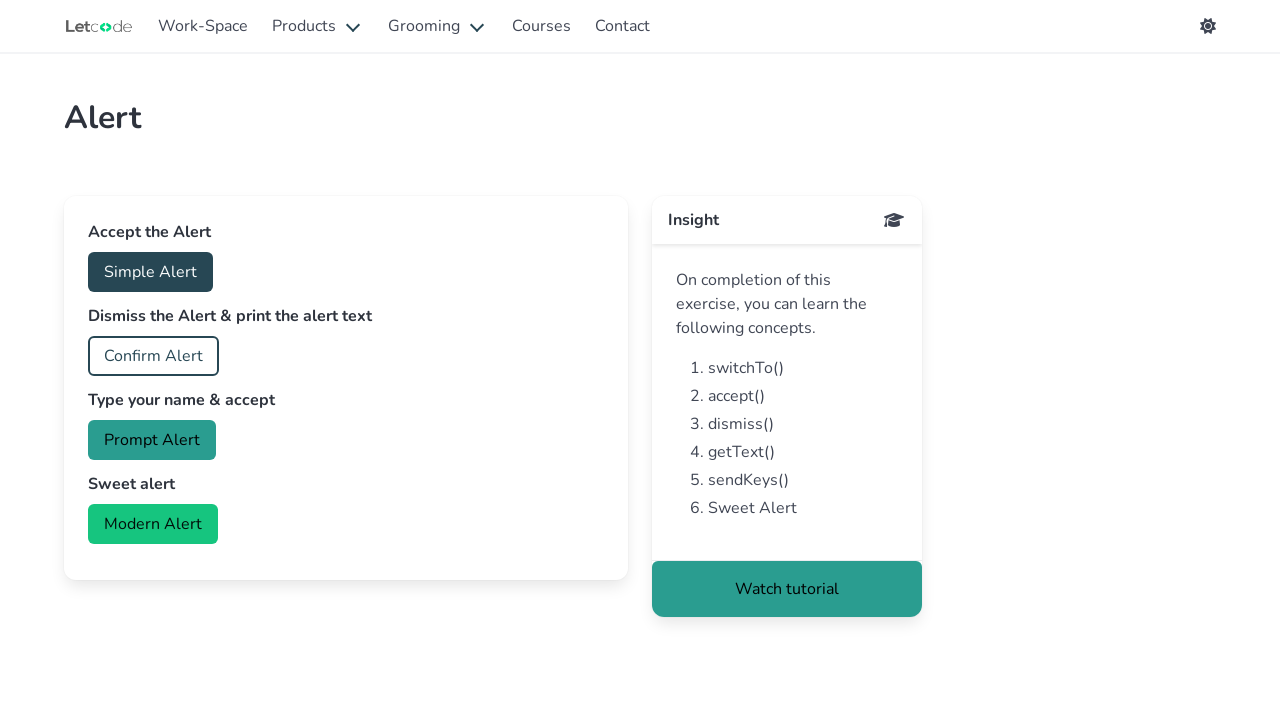

Waited for dialog interaction to complete
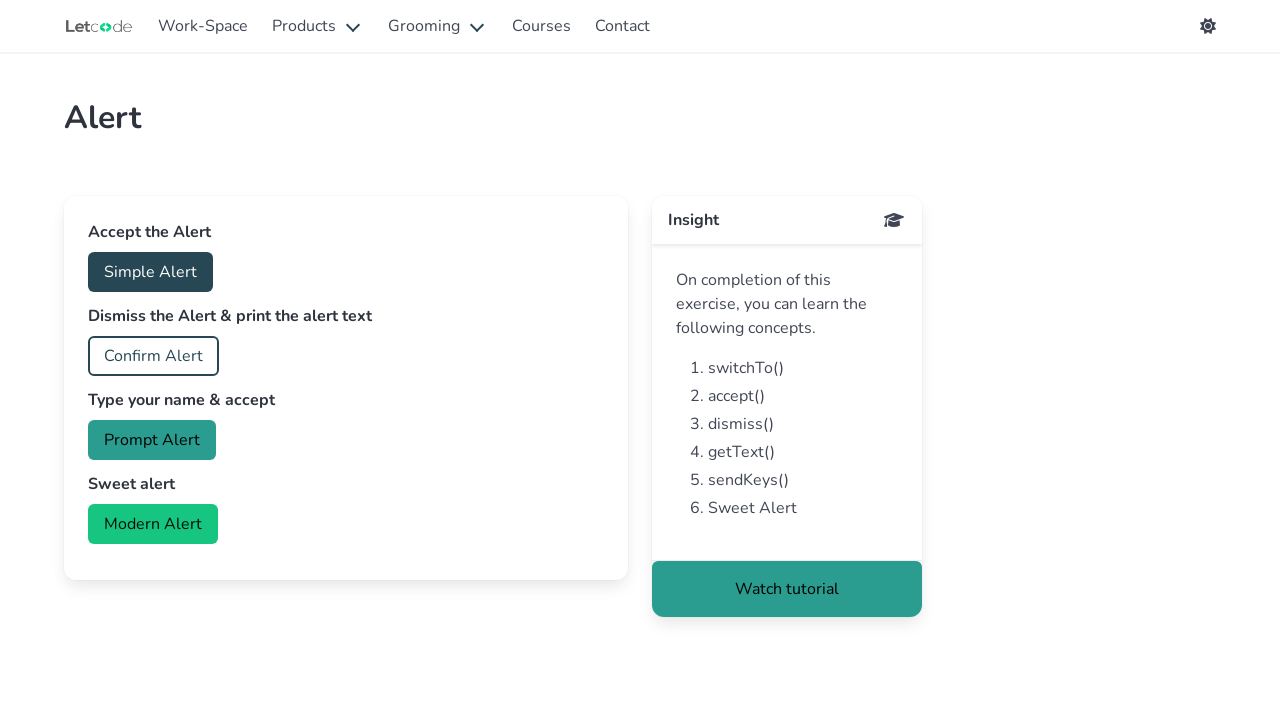

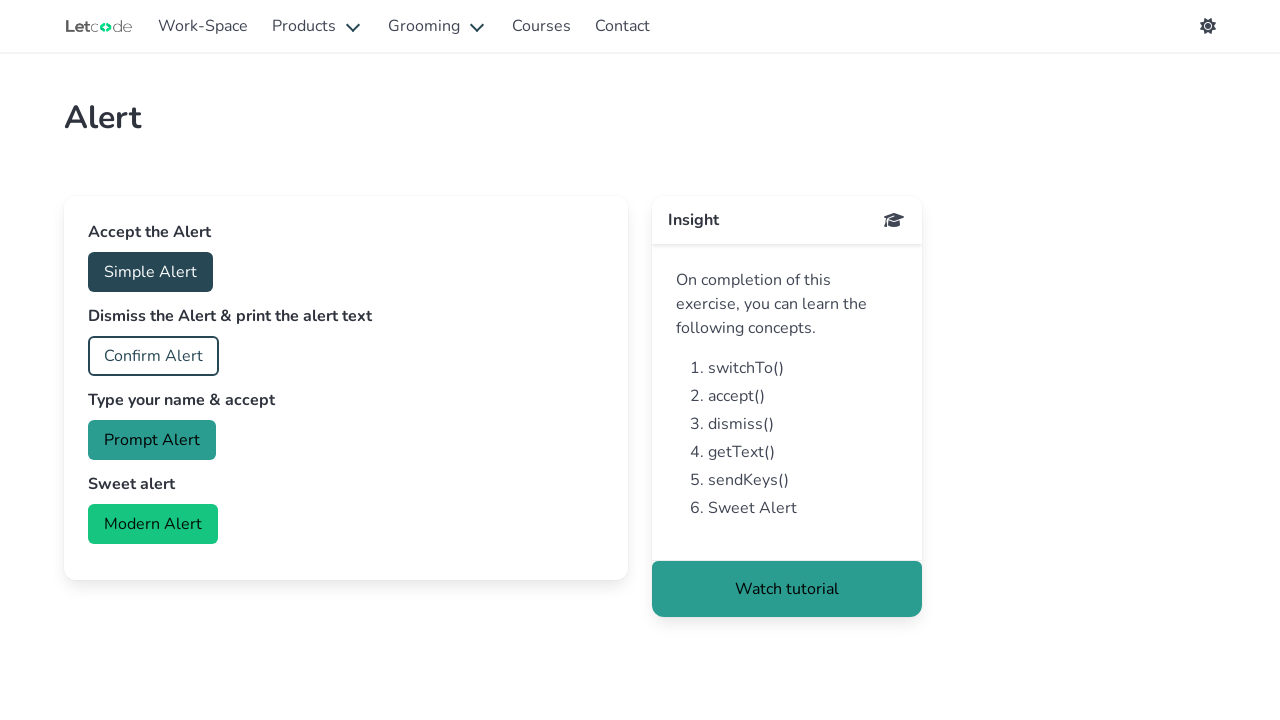